Tests a student registration form by filling the first name input box, clicking the sports checkbox, and retrieving the form header text using complex XPath locators with parent-child relationships.

Starting URL: https://demoqa.com/automation-practice-form

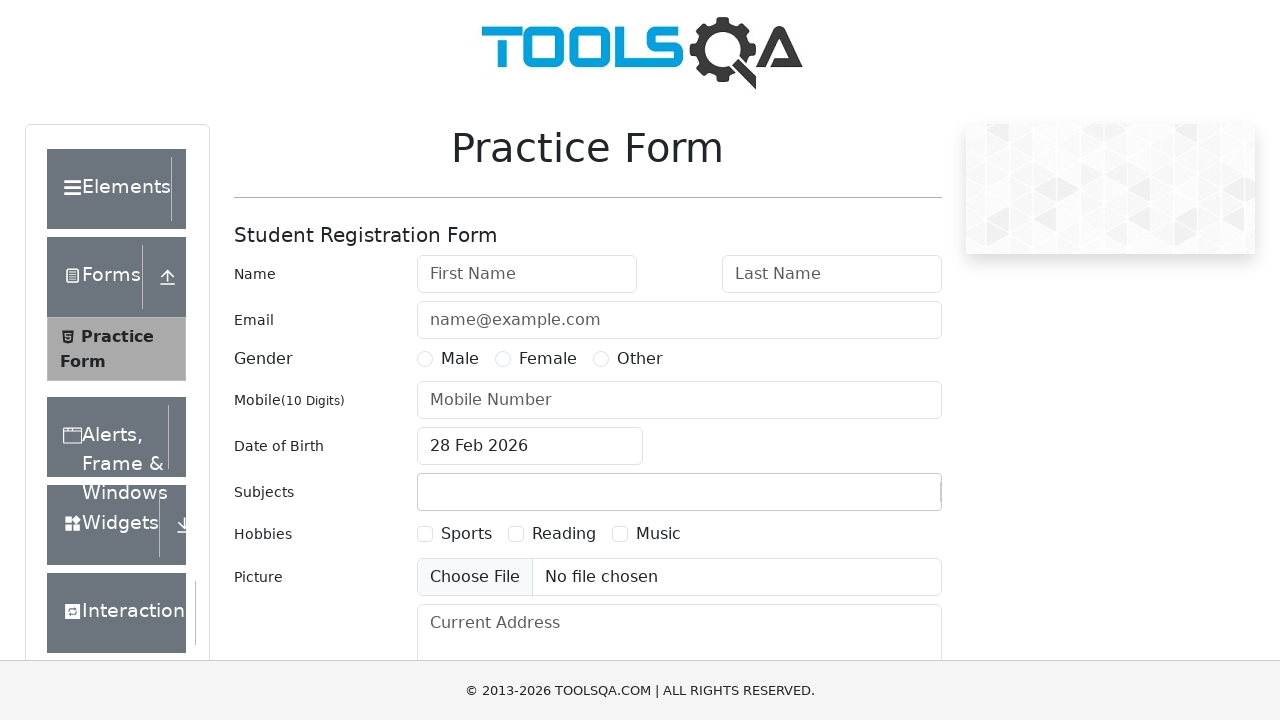

Filled first name input box with 'Aysegul' using XPath parent-child locator on xpath=(//h5[contains(.,'Form')]/following-sibling::form//input)[1]
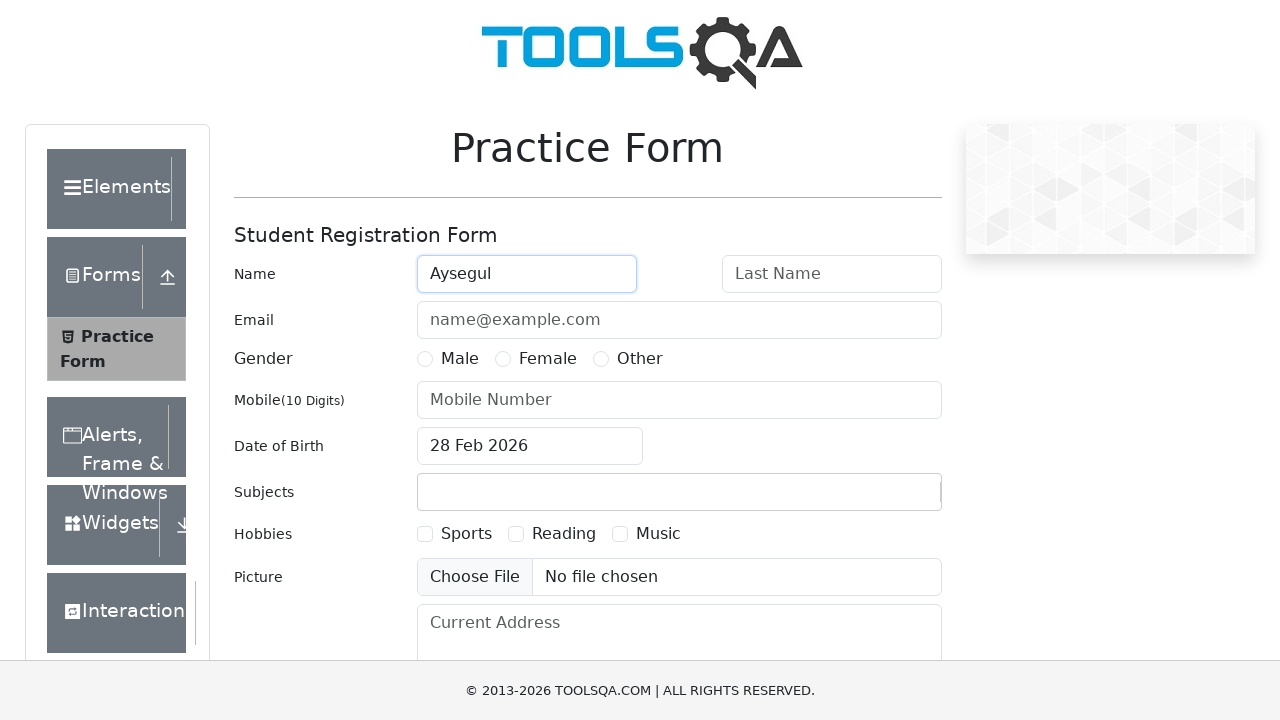

Clicked sports checkbox using XPath ancestor relation locator at (454, 534) on xpath=//label[text()='Name']/ancestor::form//input[@id='hobbies-checkbox-1']/..
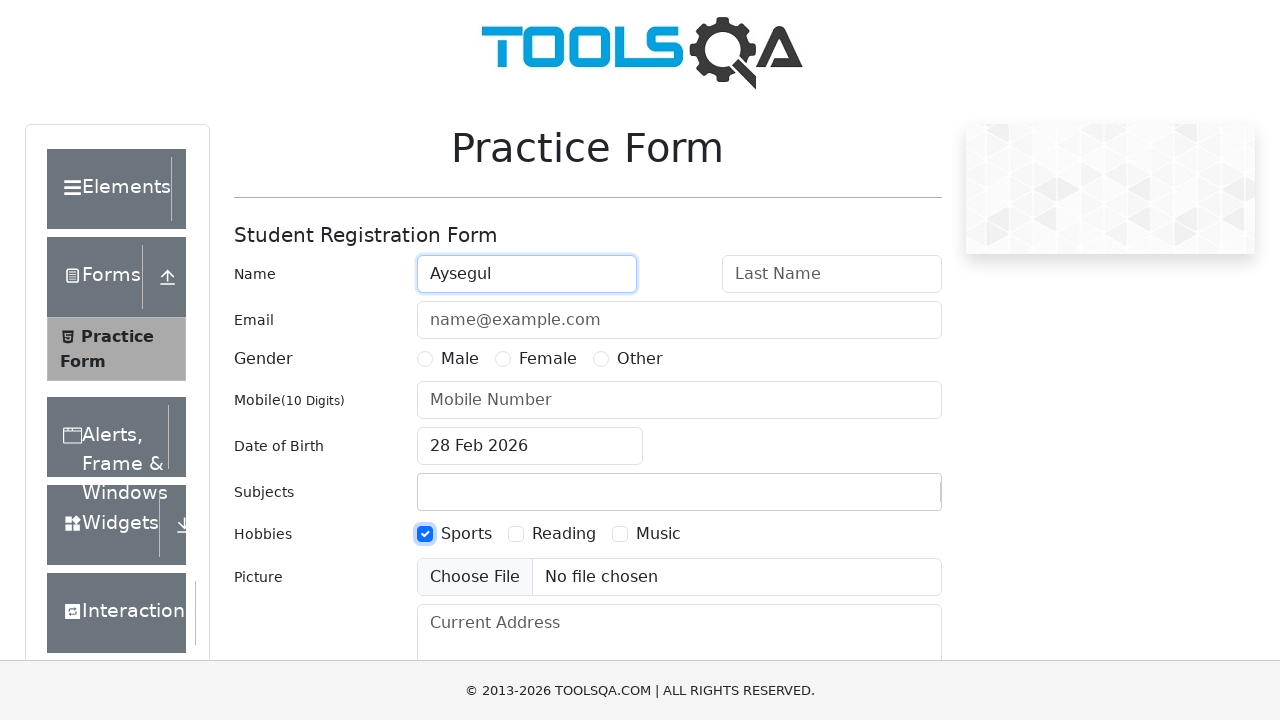

Form header located and verified using XPath preceding-sibling relation
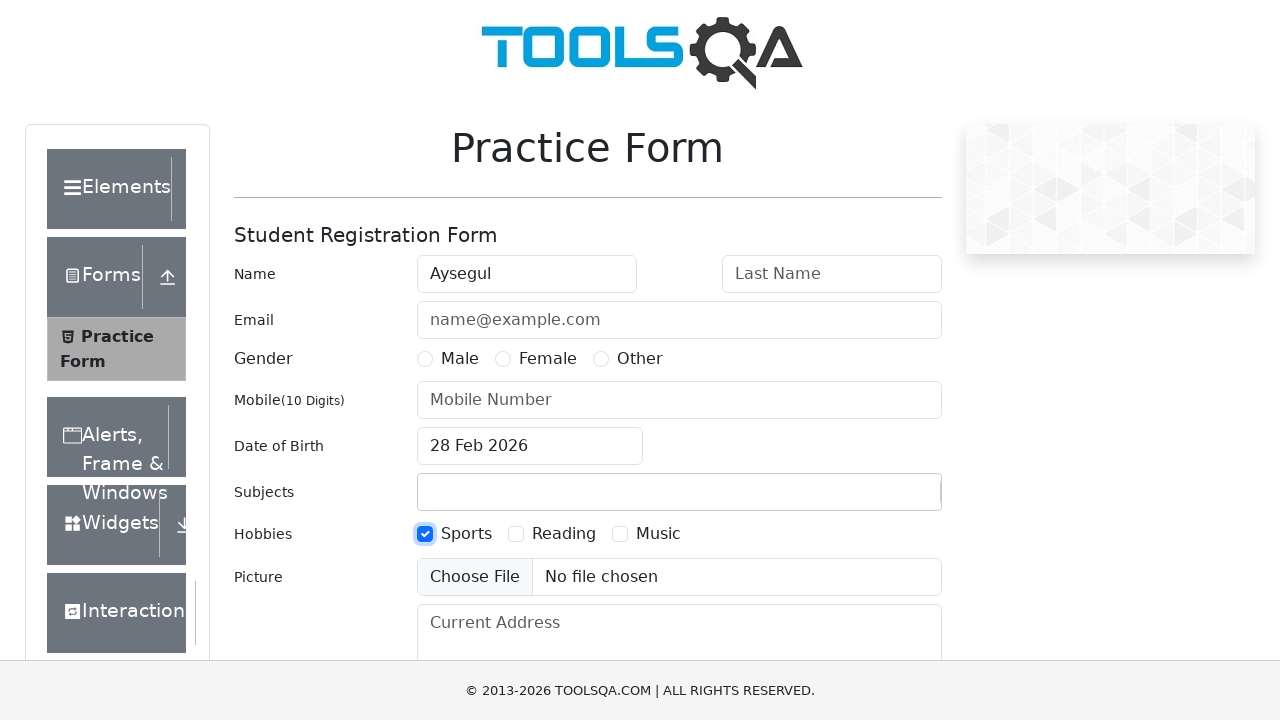

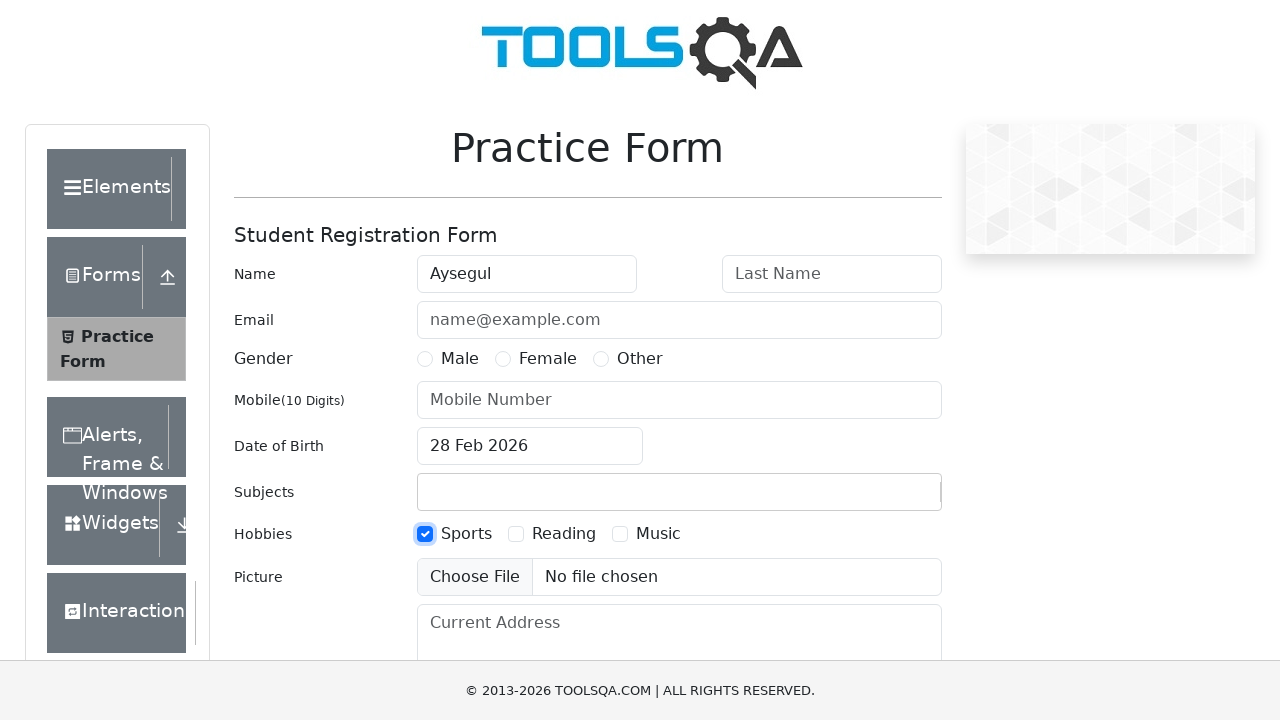